Tests allowing Bluetooth permissions by navigating to permission.site and clicking the Bluetooth permission button

Starting URL: https://permission.site/

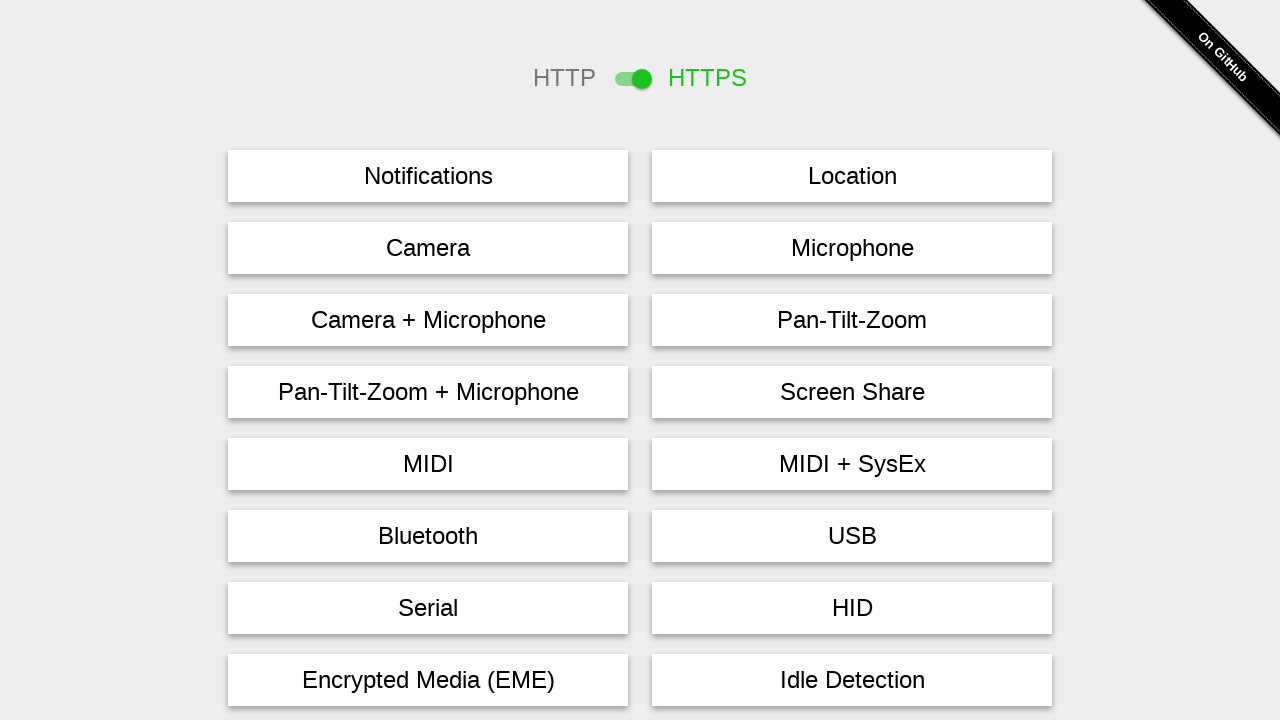

Clicked Bluetooth permission button at (428, 536) on #bluetooth
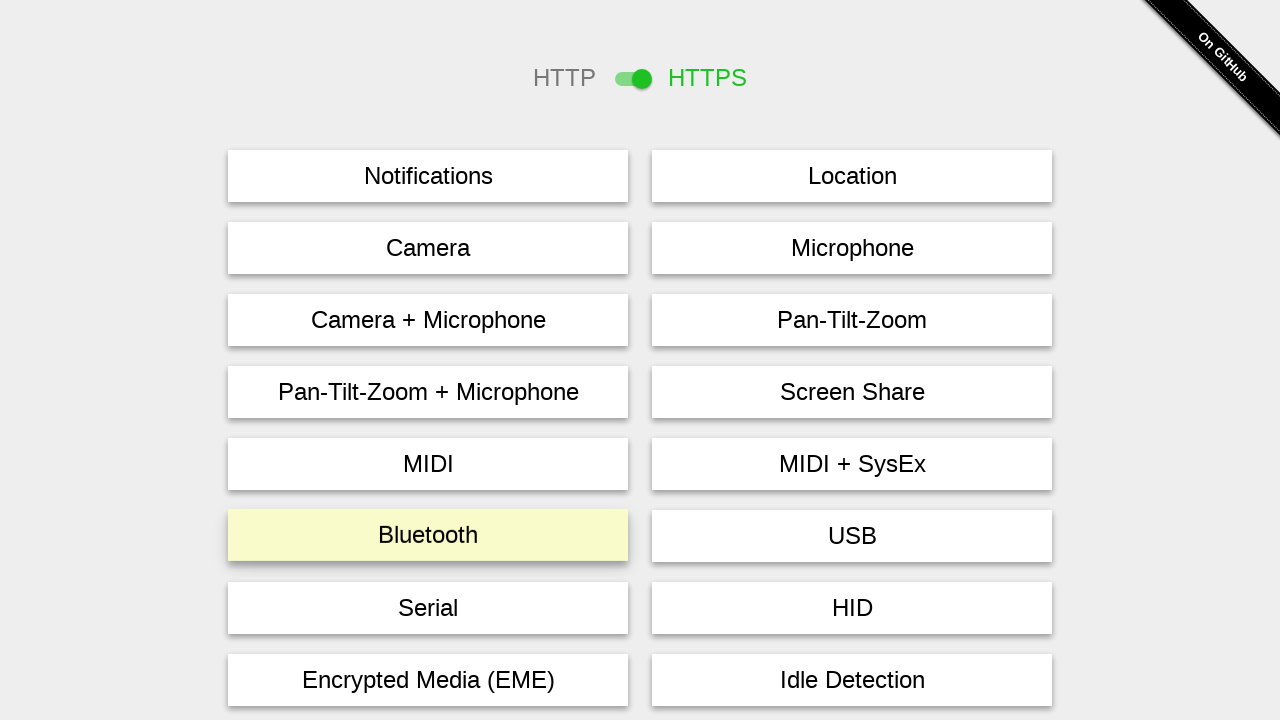

Waited for permission dialog/result to appear
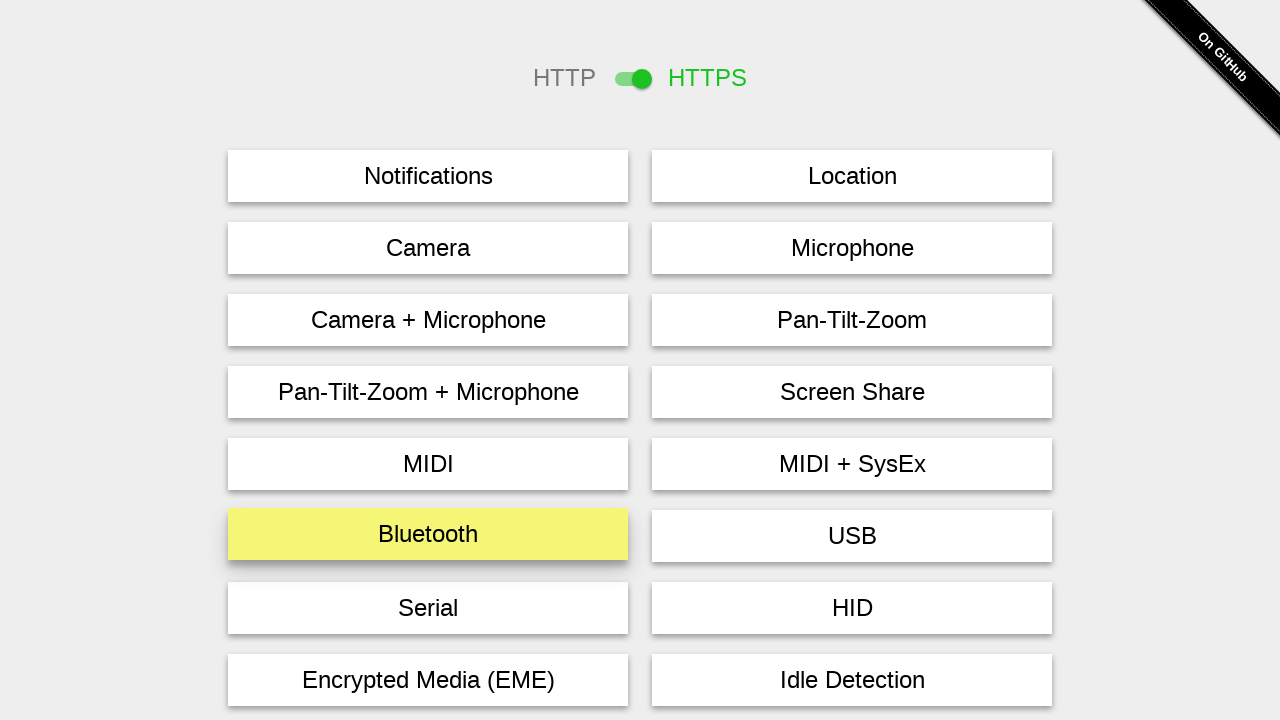

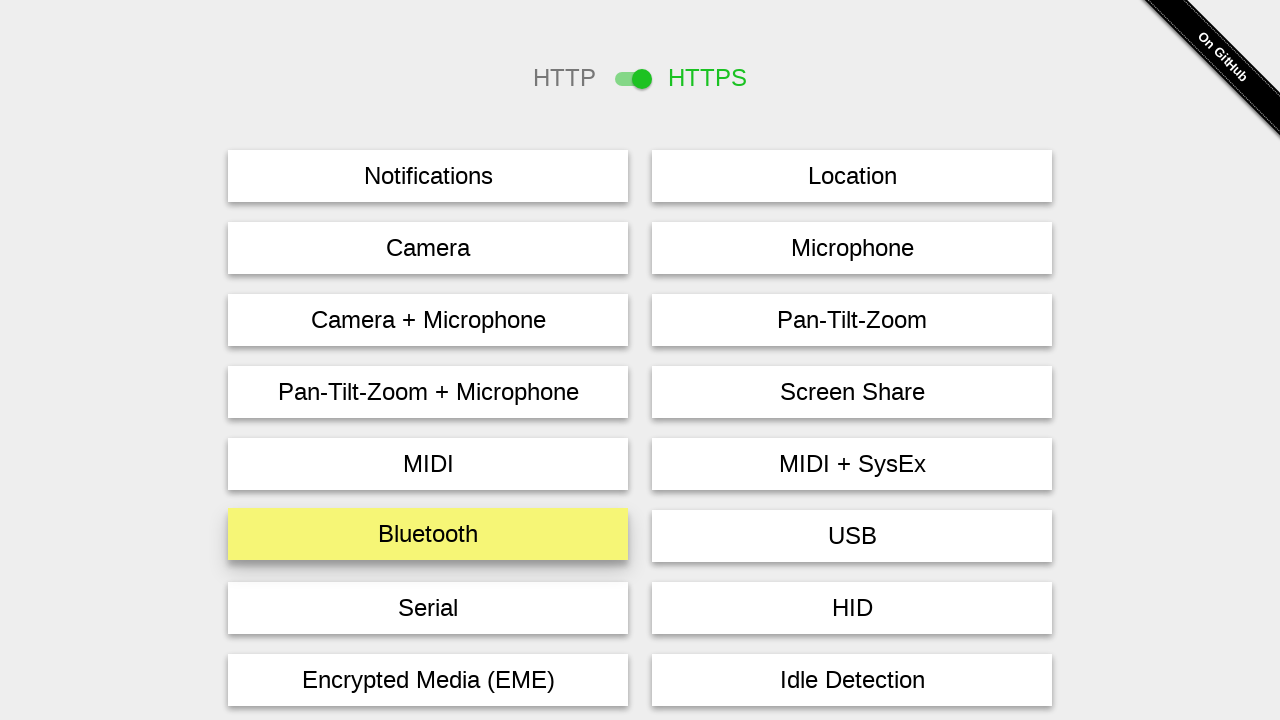